Tests iframe navigation by switching to the first iframe to click a toggle button, then switching to the second iframe to click a YouTube video play button

Starting URL: https://automationtesting.co.uk/iframes.html

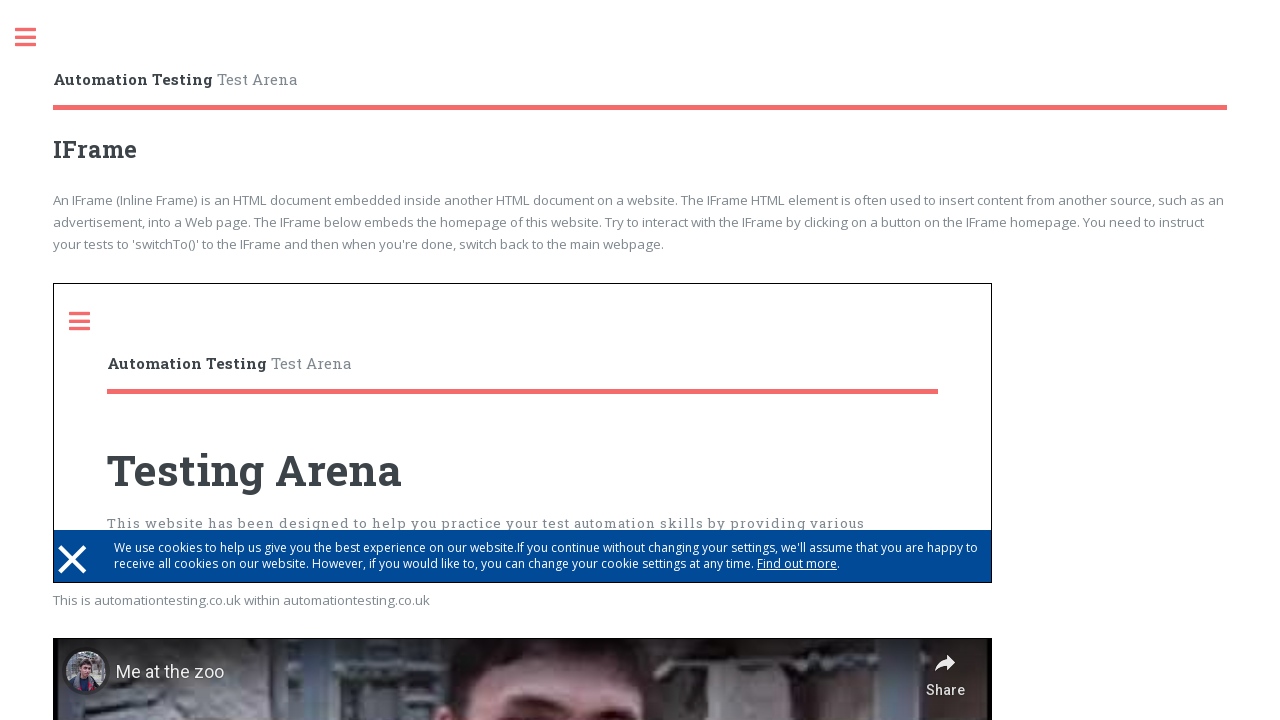

Located first iframe
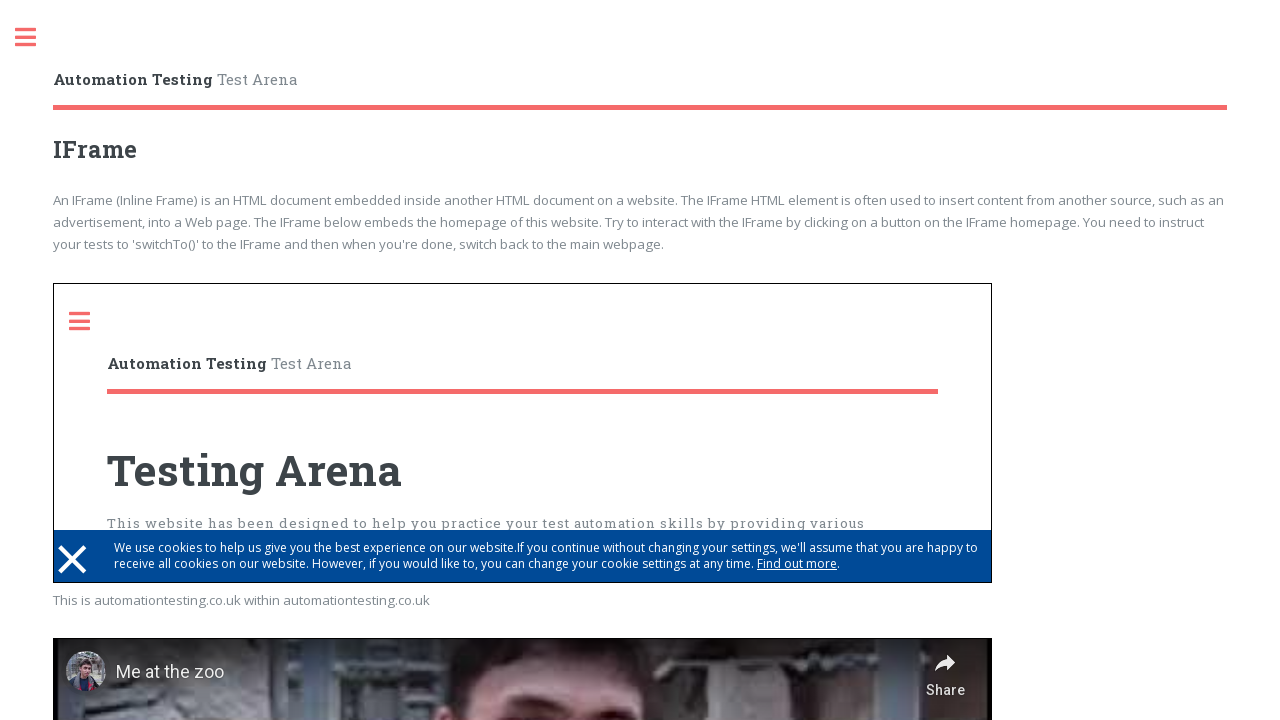

Clicked toggle button in first iframe at (90, 321) on iframe >> nth=0 >> internal:control=enter-frame >> .toggle
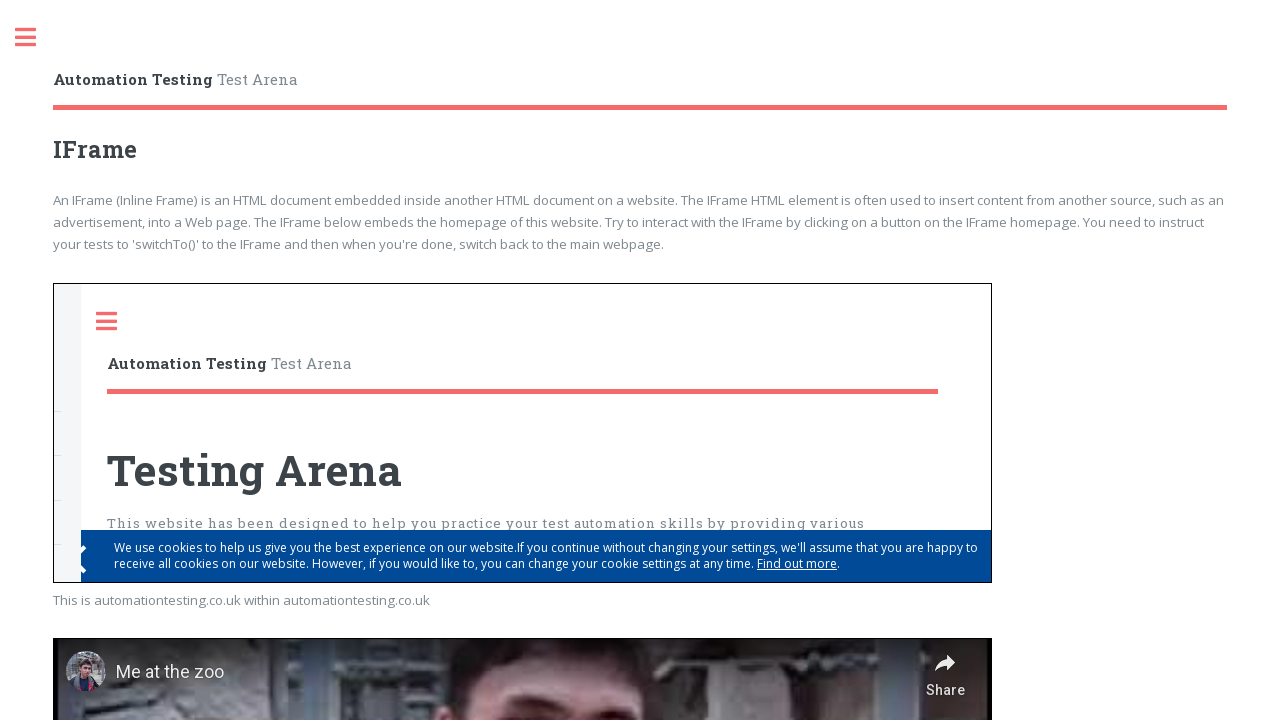

Waited 1 second before switching to second iframe
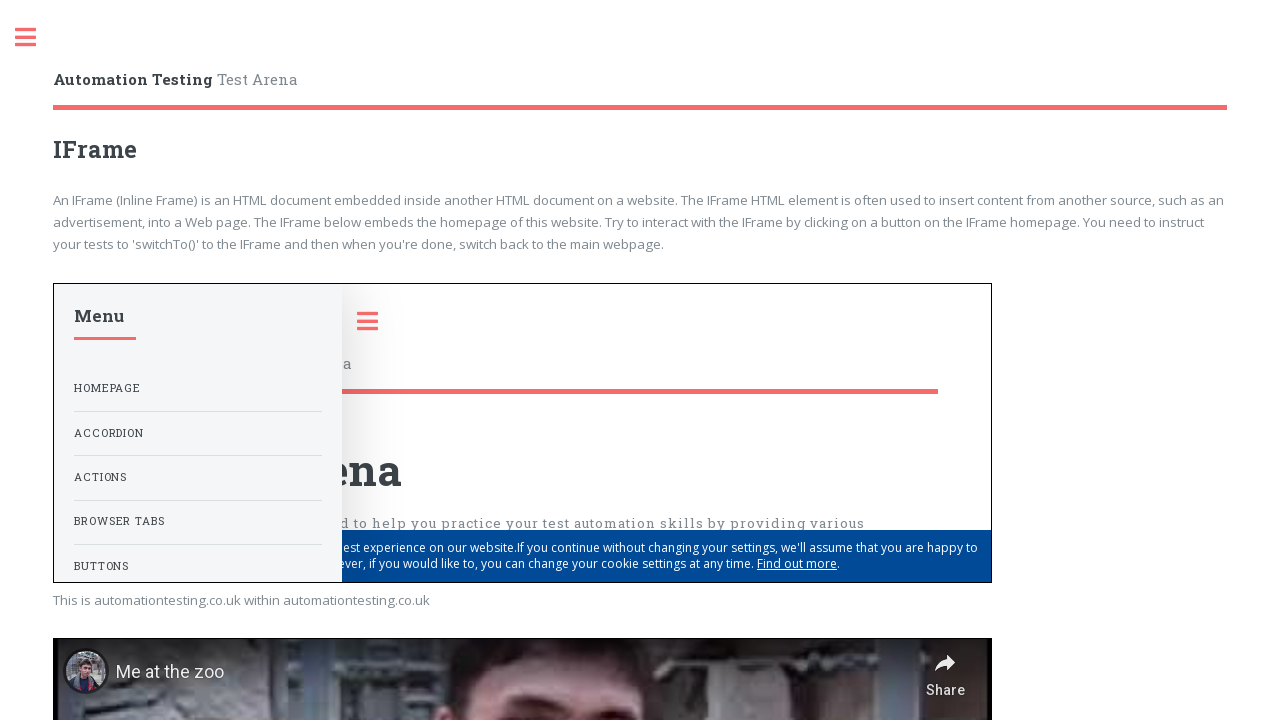

Located second iframe
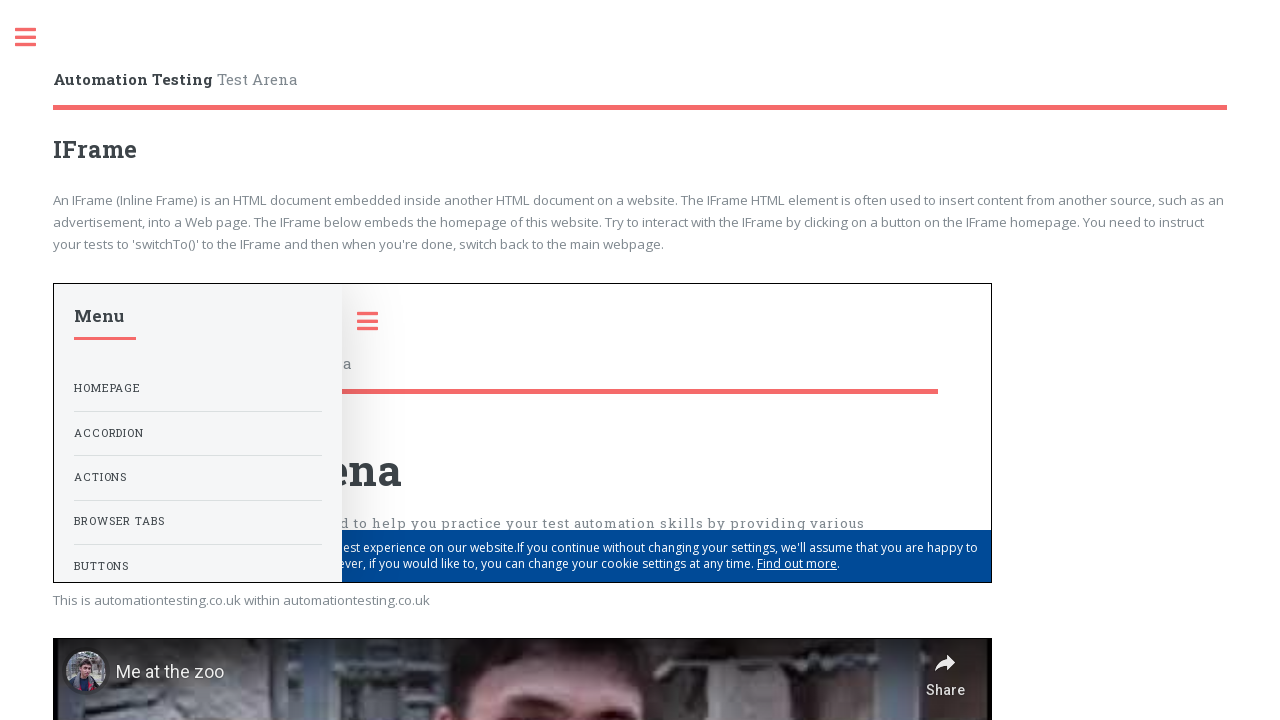

Clicked YouTube play button in second iframe at (523, 447) on iframe >> nth=1 >> internal:control=enter-frame >> div#movie_player > .ytp-cued-
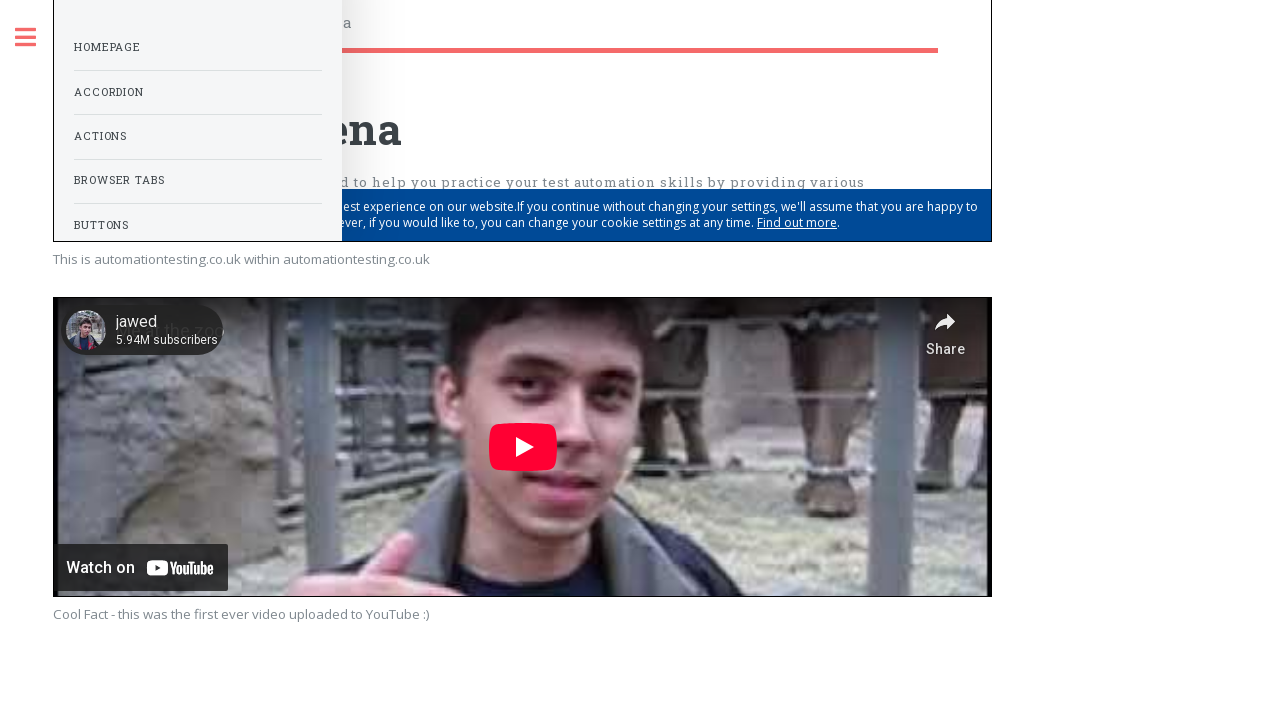

Waited 3 seconds for video interaction to complete
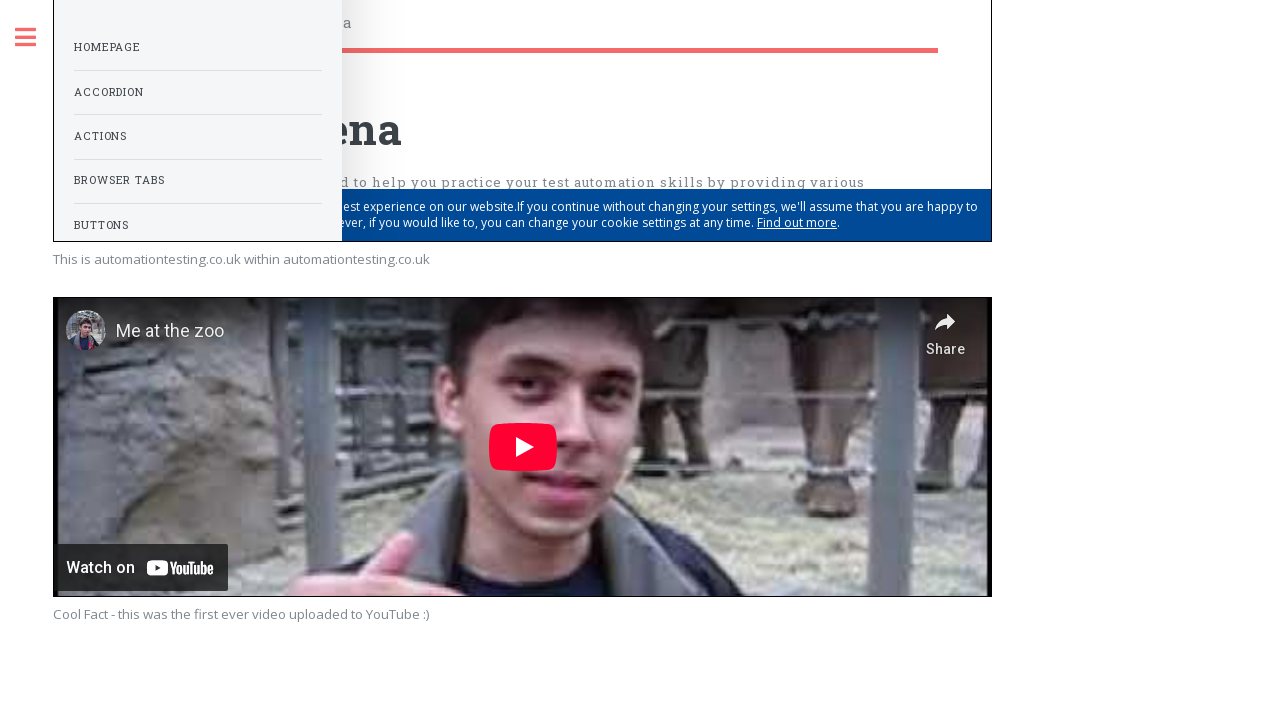

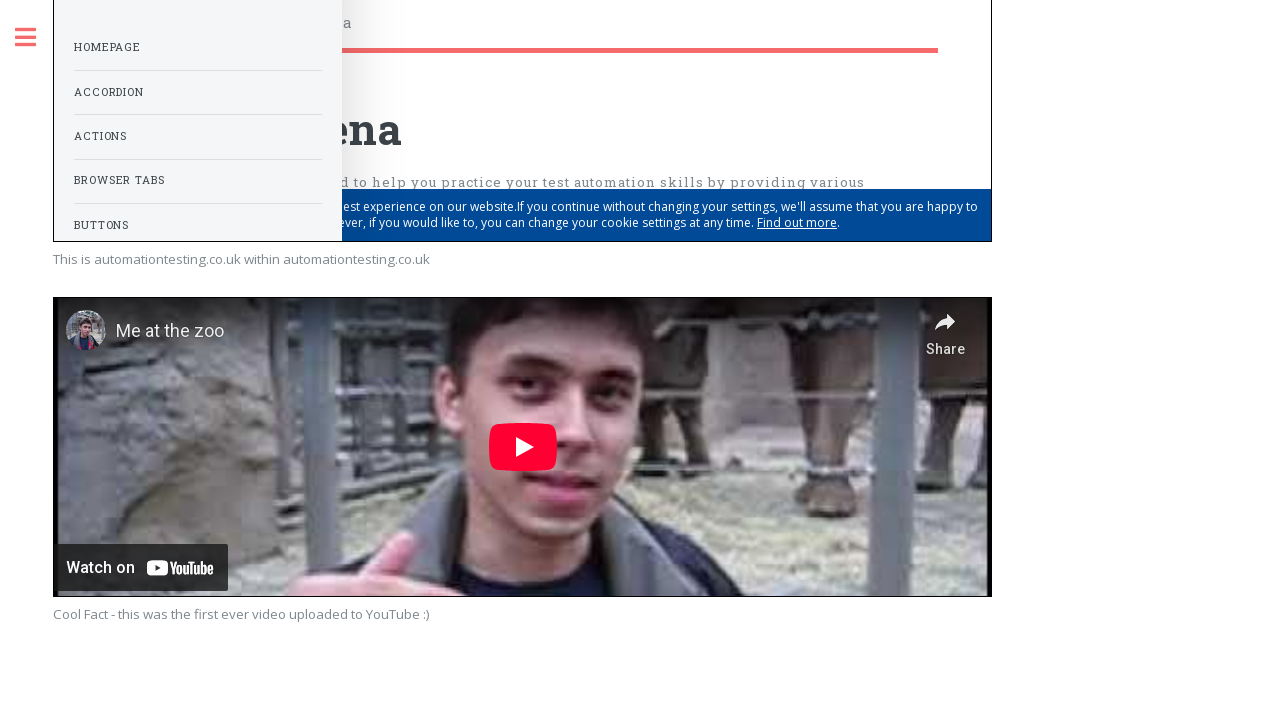